Tests purchasing a single cappuccino by adding it to cart, proceeding to checkout, filling payment details, and verifying successful purchase.

Starting URL: https://seleniumbase.io/coffee/

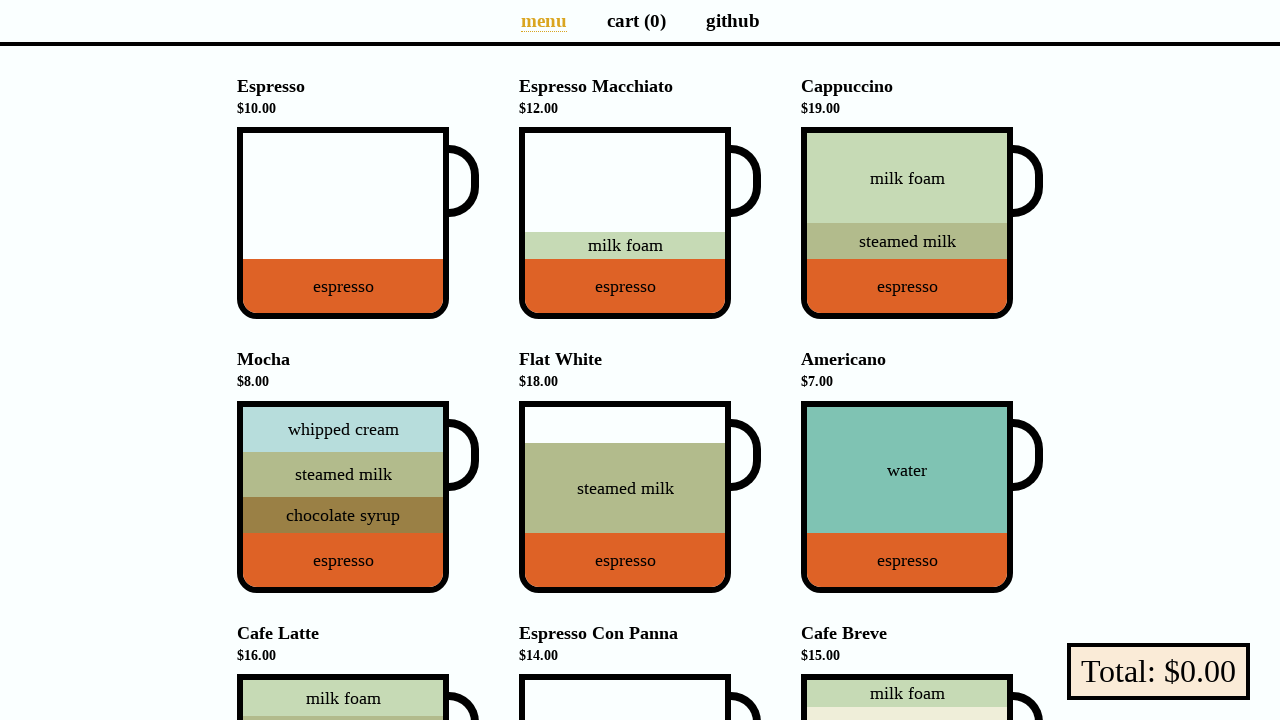

Clicked on Cappuccino to add to cart at (907, 223) on div[data-test="Cappuccino"]
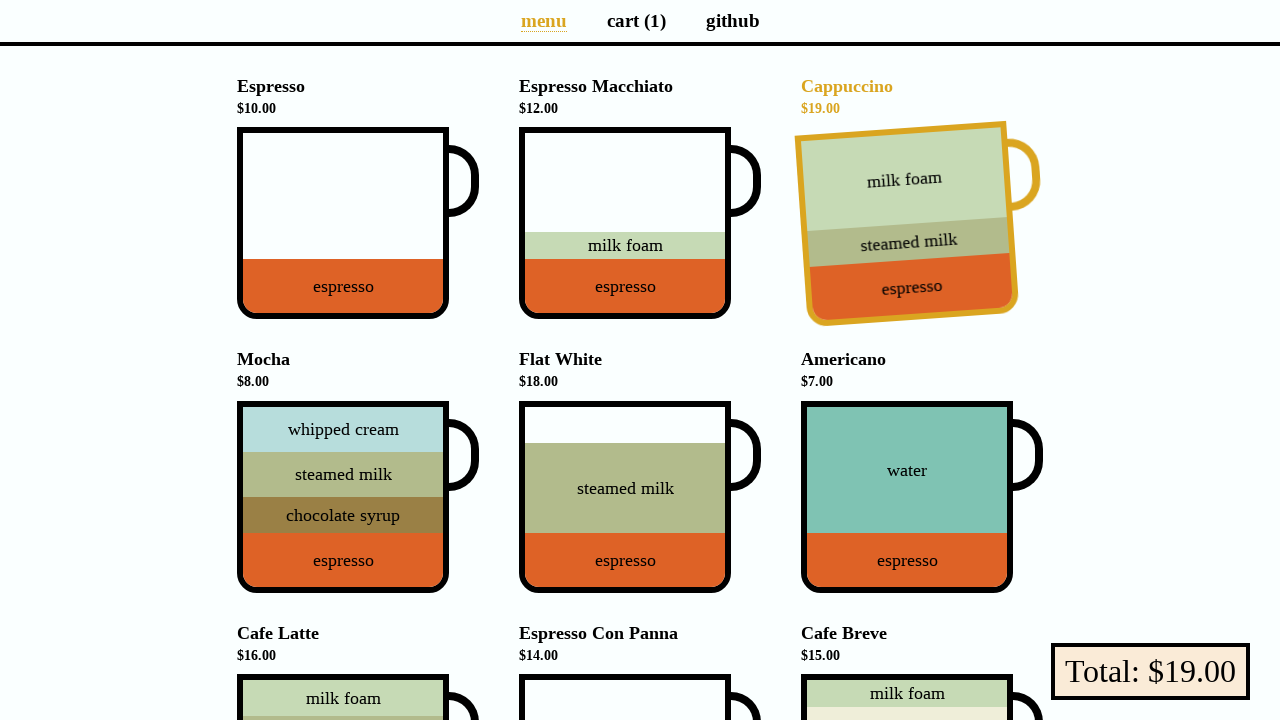

Verified cart shows 1 item
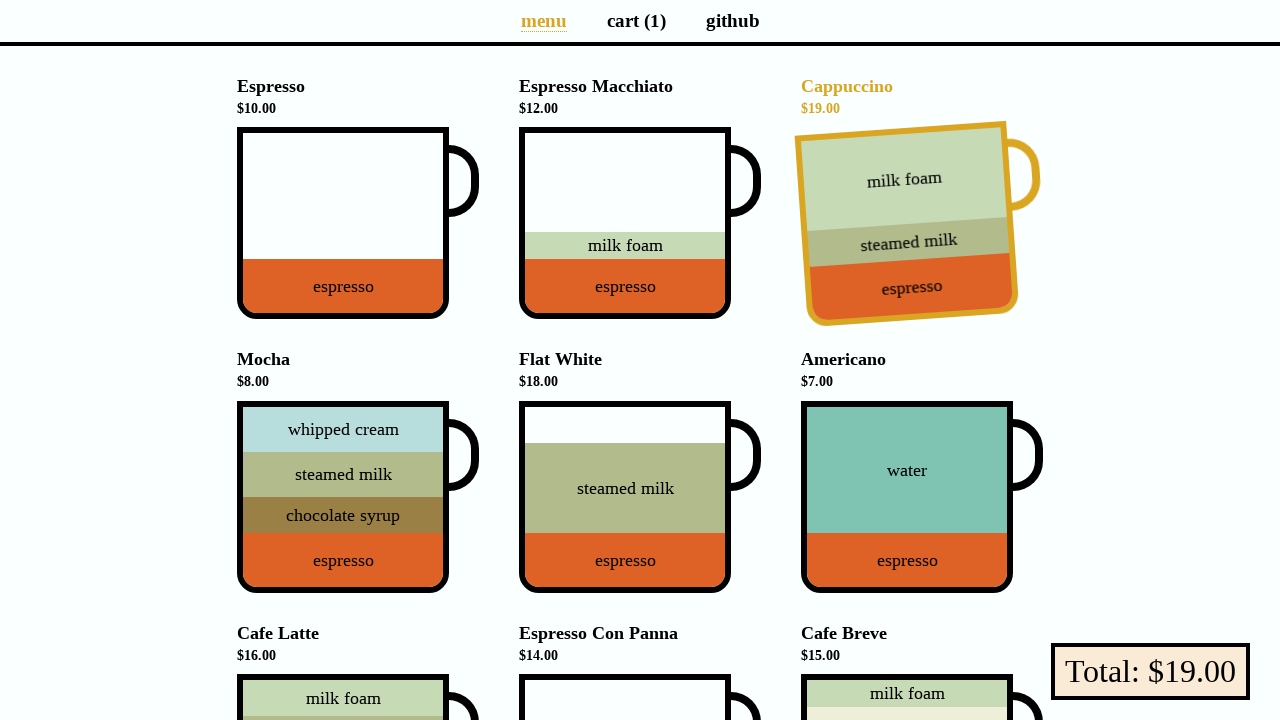

Clicked on cart page link at (636, 20) on a[aria-label="Cart page"]
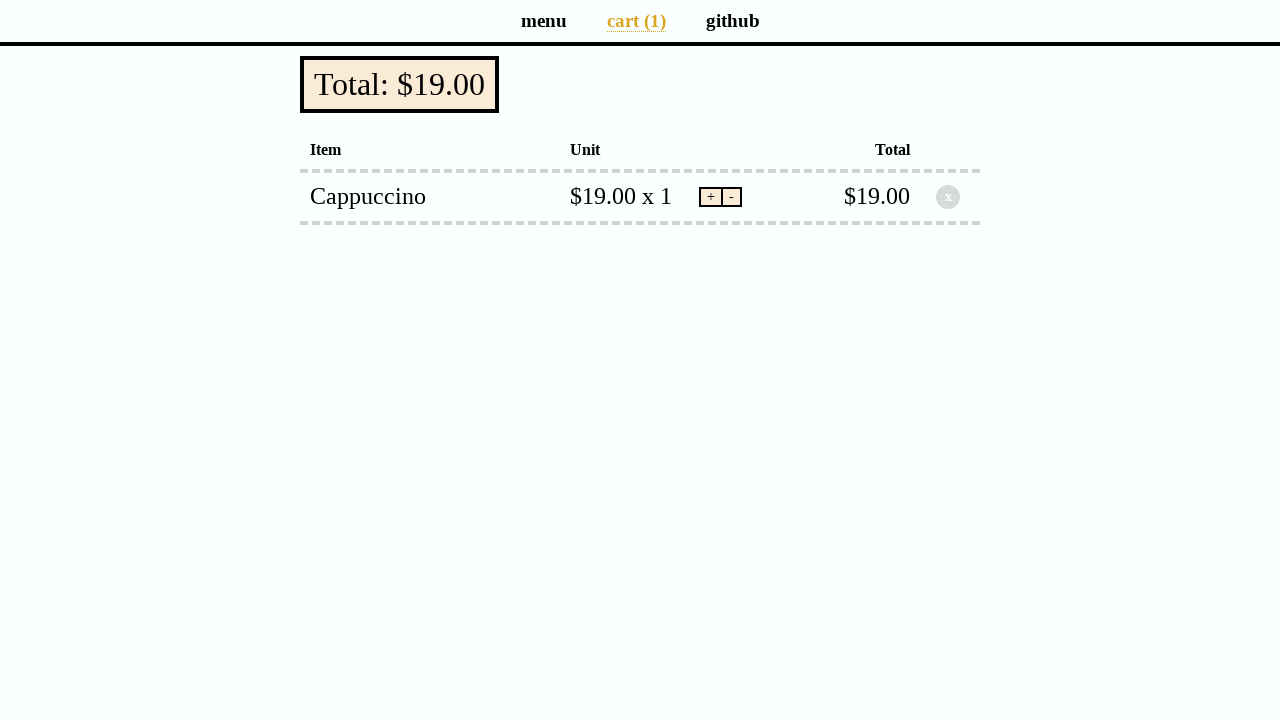

Verified cart total is $19.00
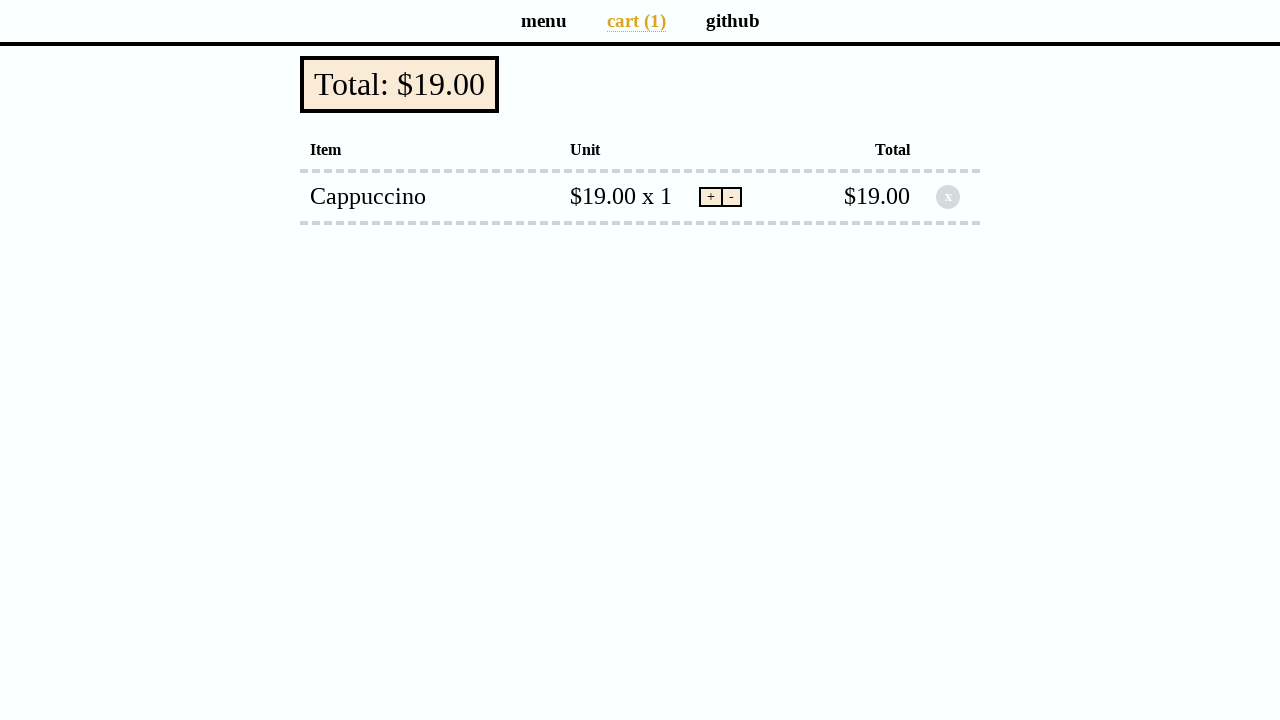

Clicked checkout button at (400, 84) on button[data-test="checkout"]
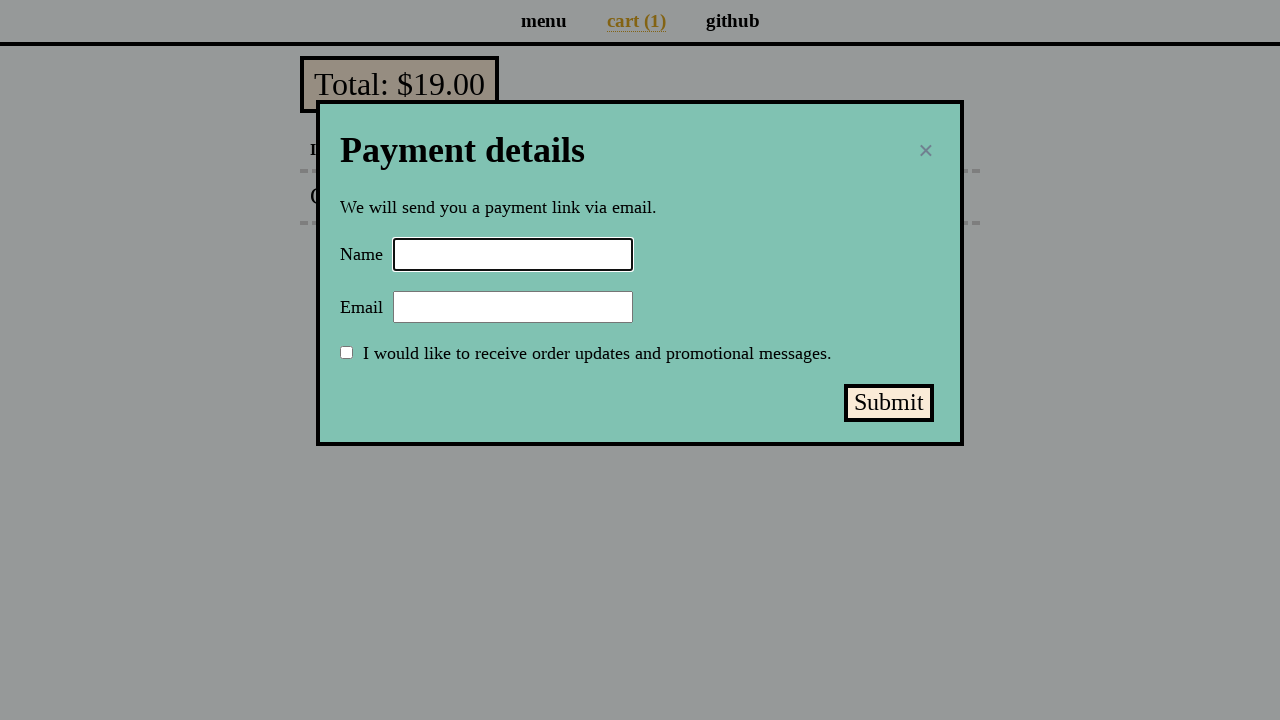

Filled in customer name 'Selenium Coffee' on input#name
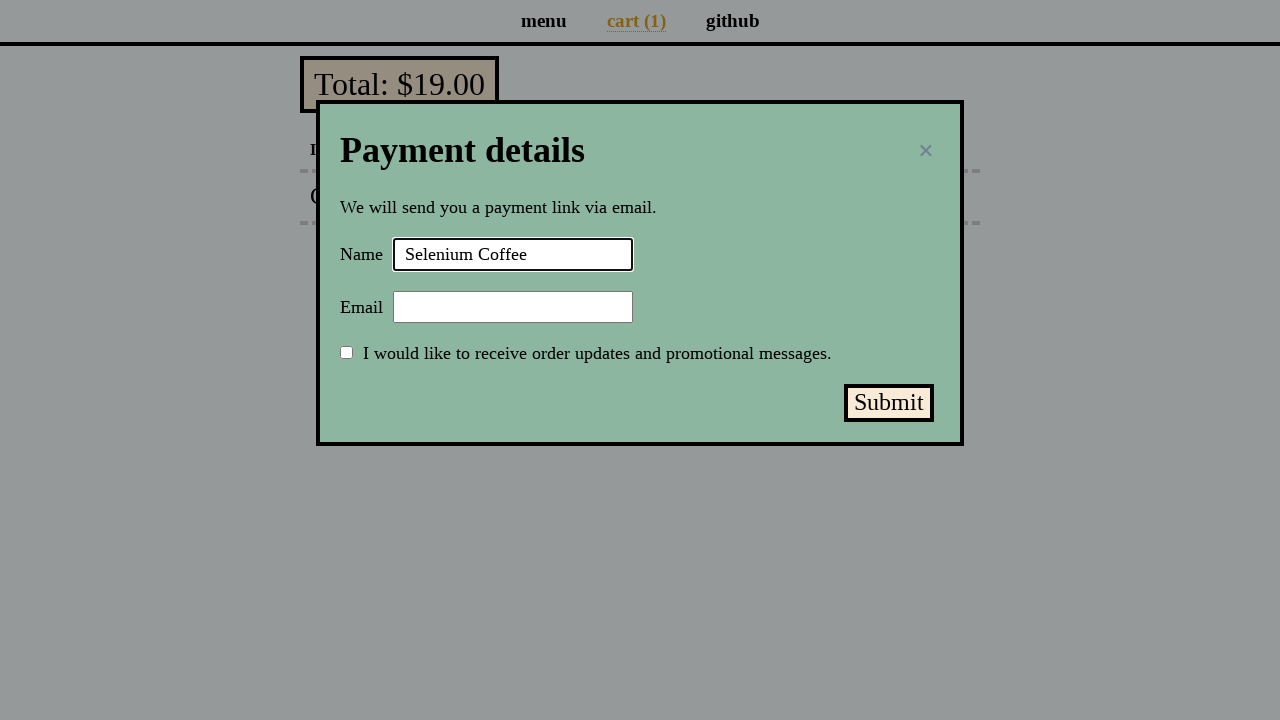

Filled in customer email 'test@test.test' on input#email
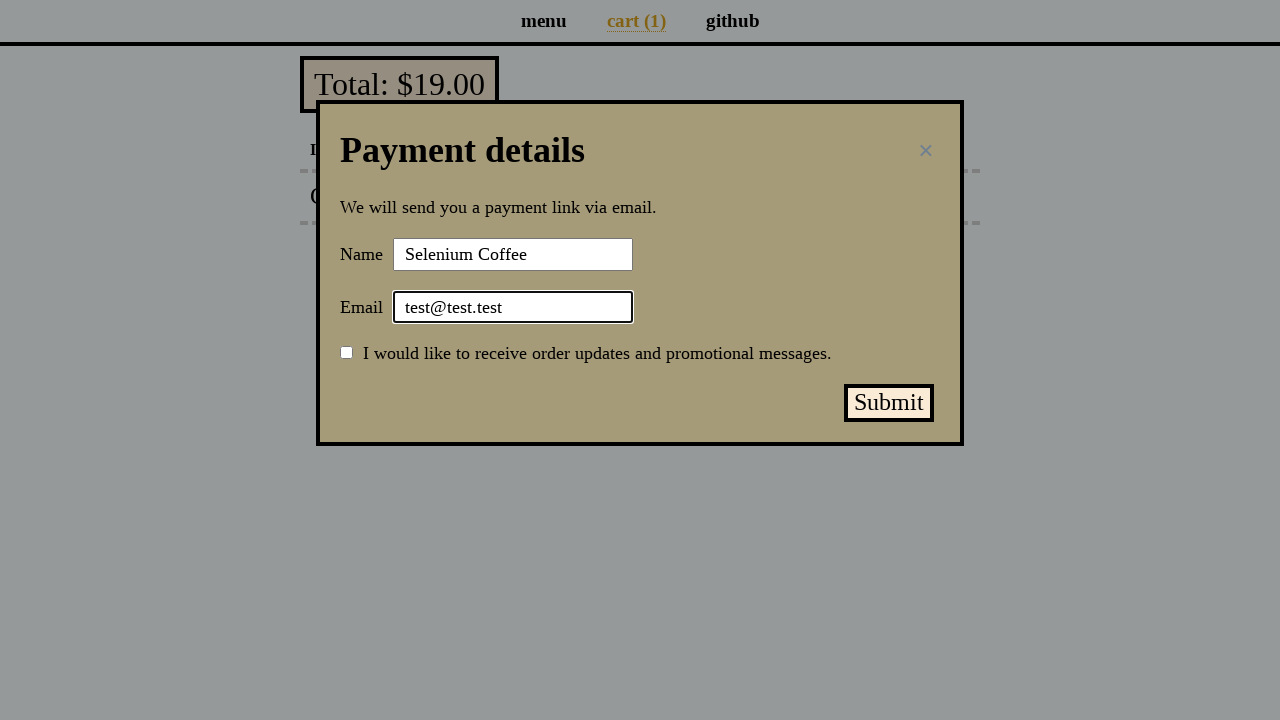

Clicked submit payment button at (889, 403) on button#submit-payment
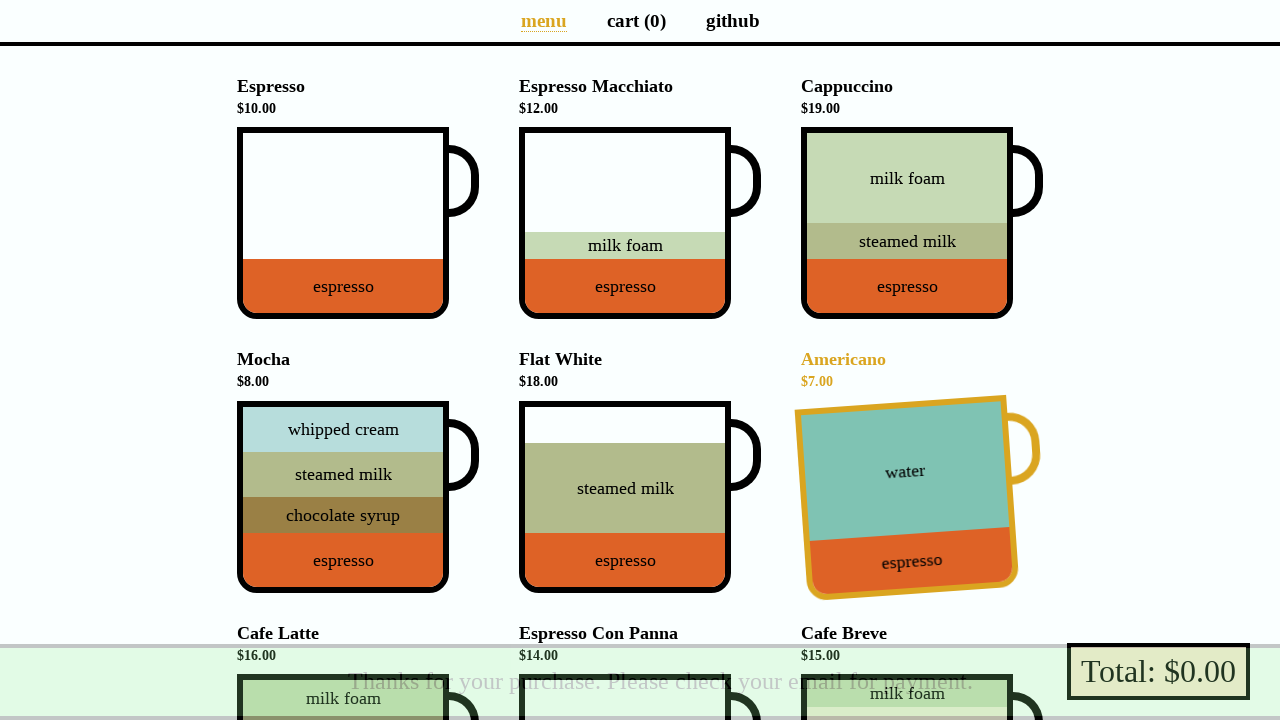

Verified success message 'Thanks for your purchase.'
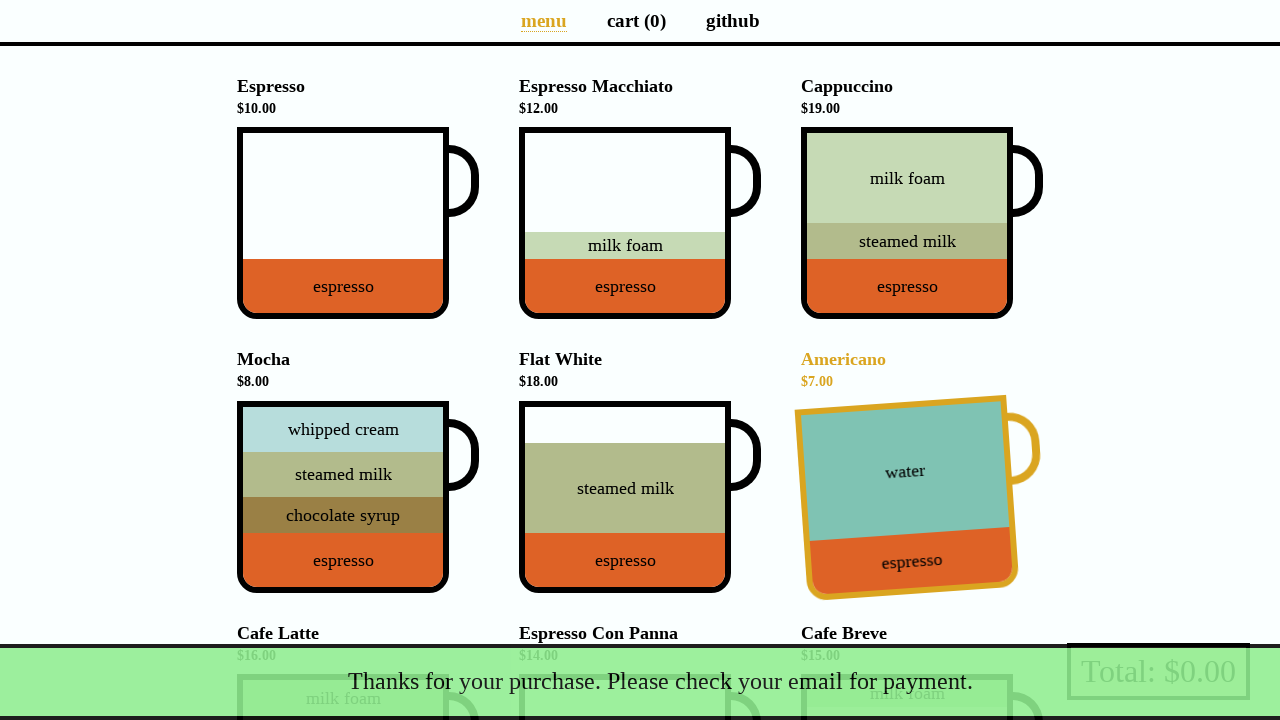

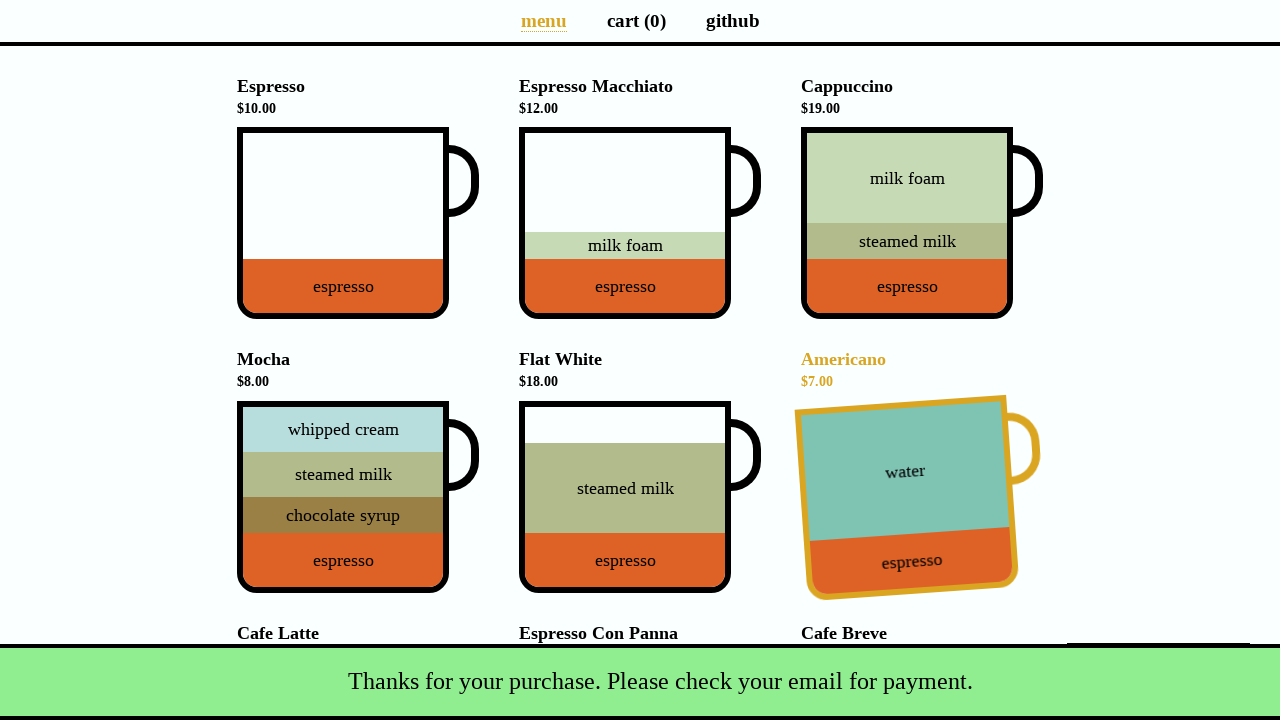